Tests browser window handling by clicking a link that opens a new window, switching to the child window to read its content, then switching back to the parent window to verify its content.

Starting URL: https://the-internet.herokuapp.com/windows

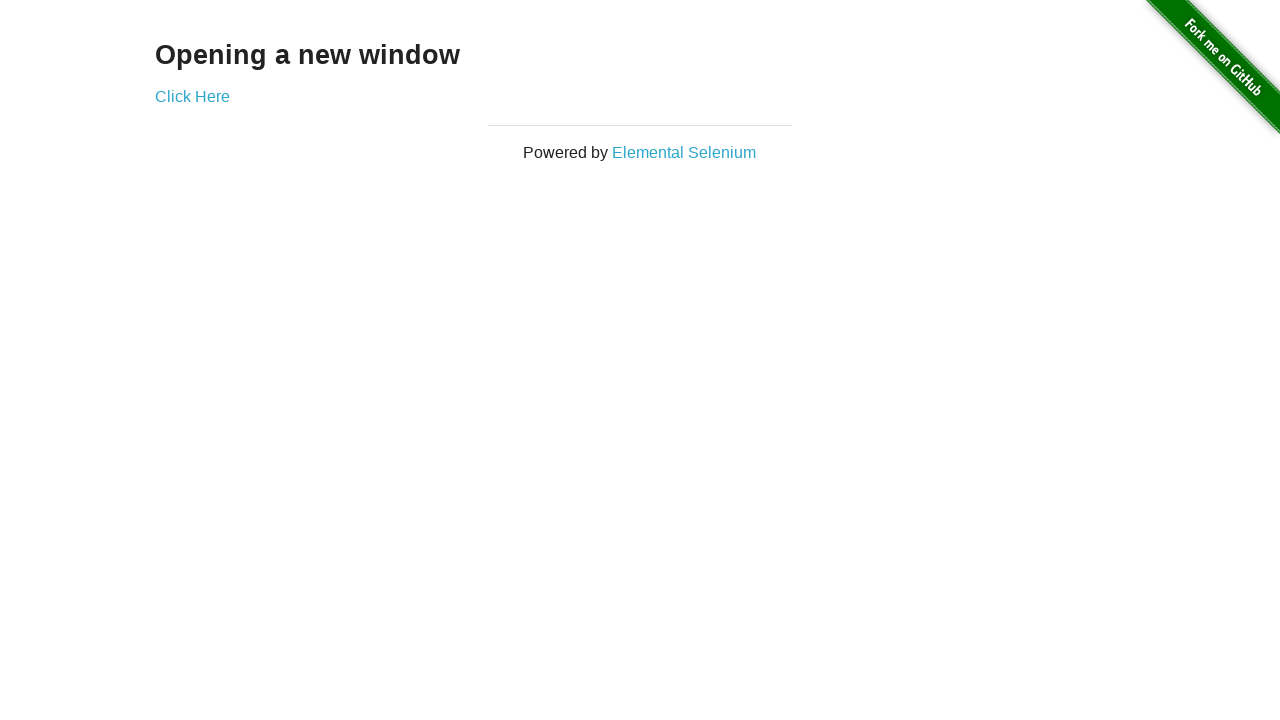

Clicked link that opened a new window and captured child page at (192, 96) on xpath=//div[@class='example']/a
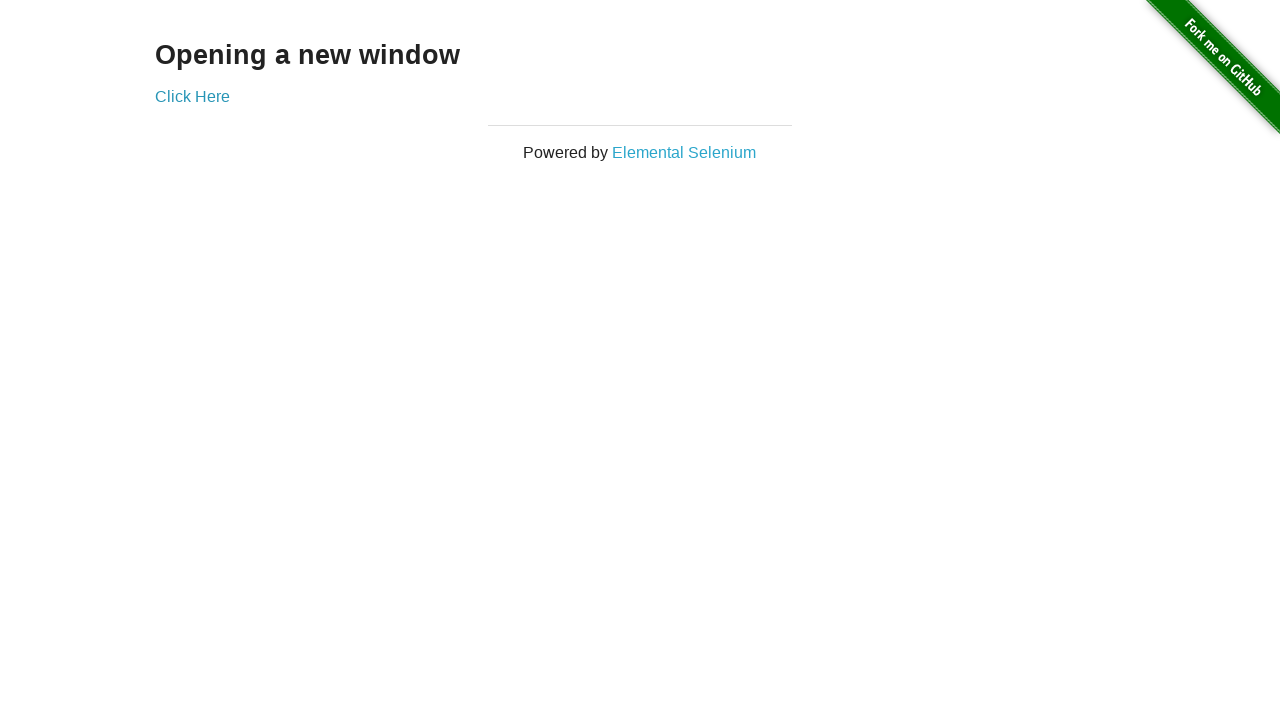

Child window loaded and h3 element appeared
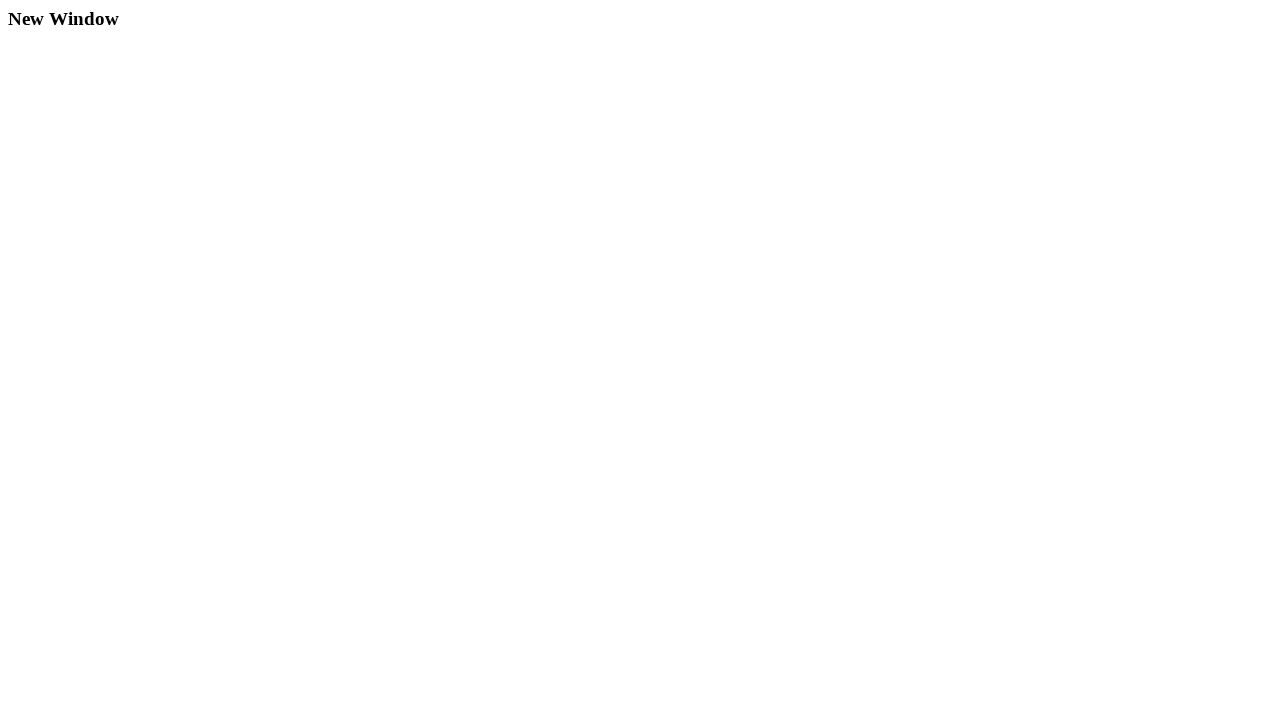

Read content from child window: 'New Window'
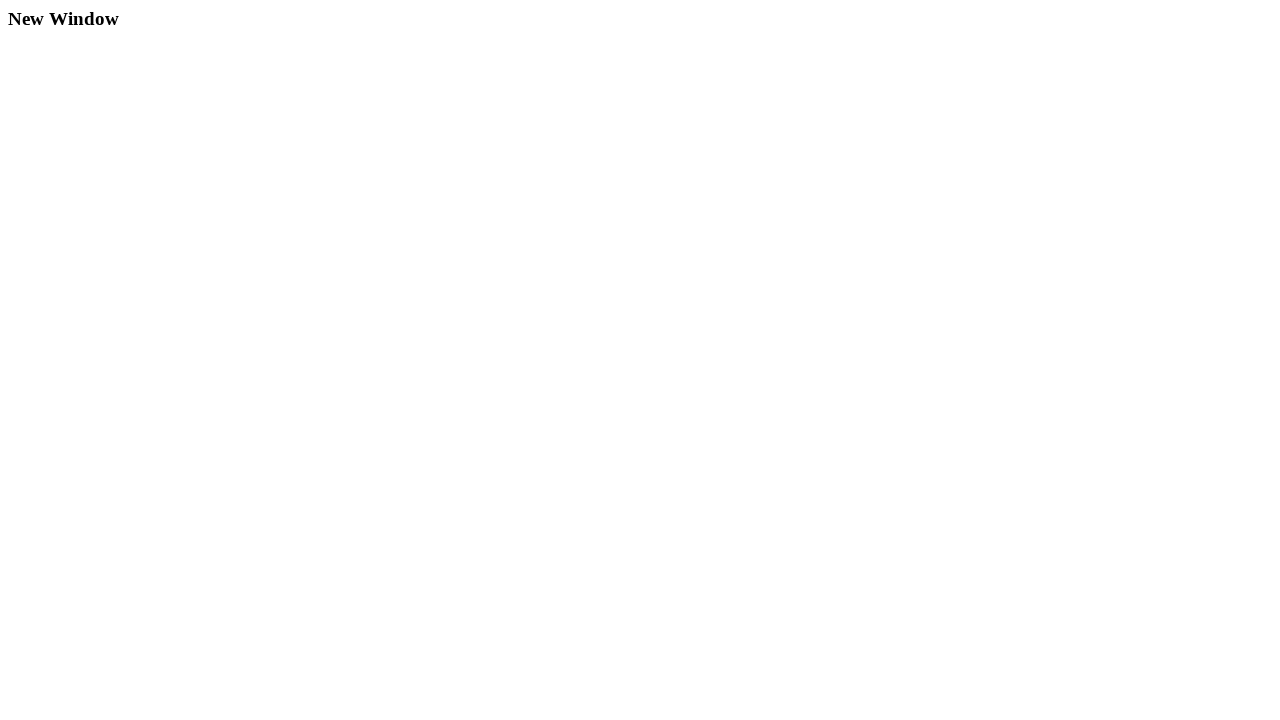

Read content from parent window: 'Opening a new window'
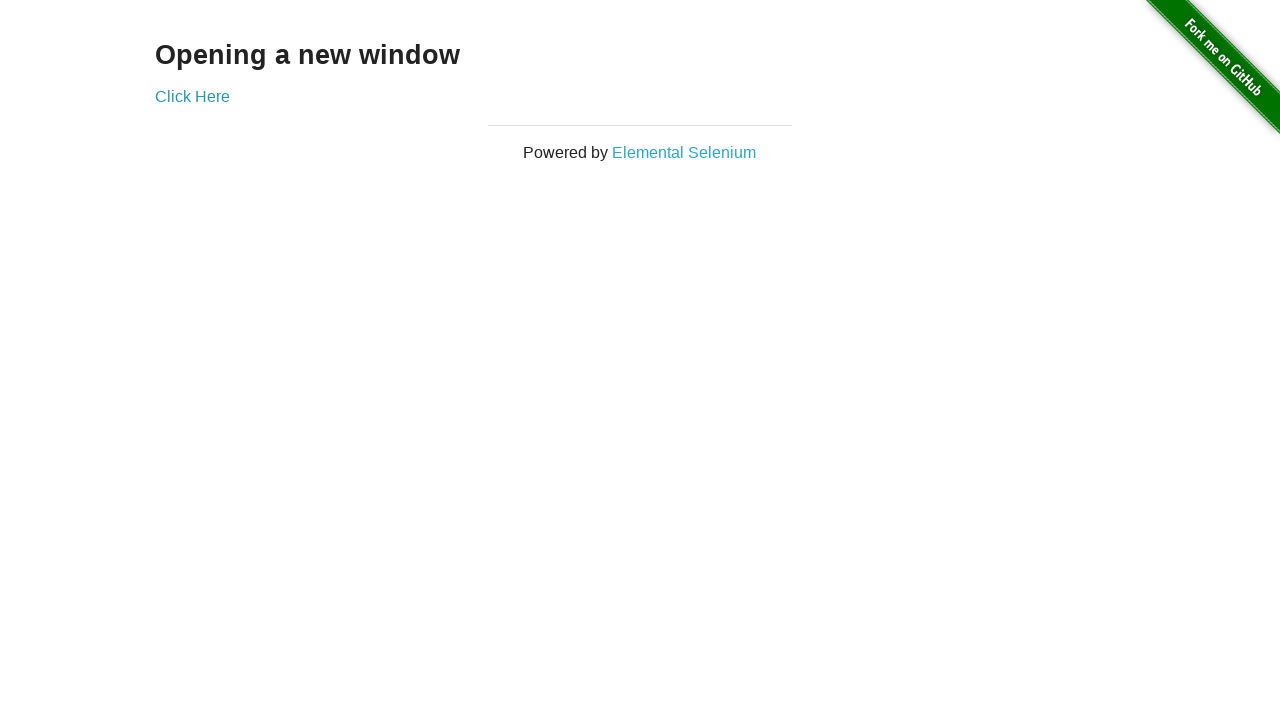

Closed the child window
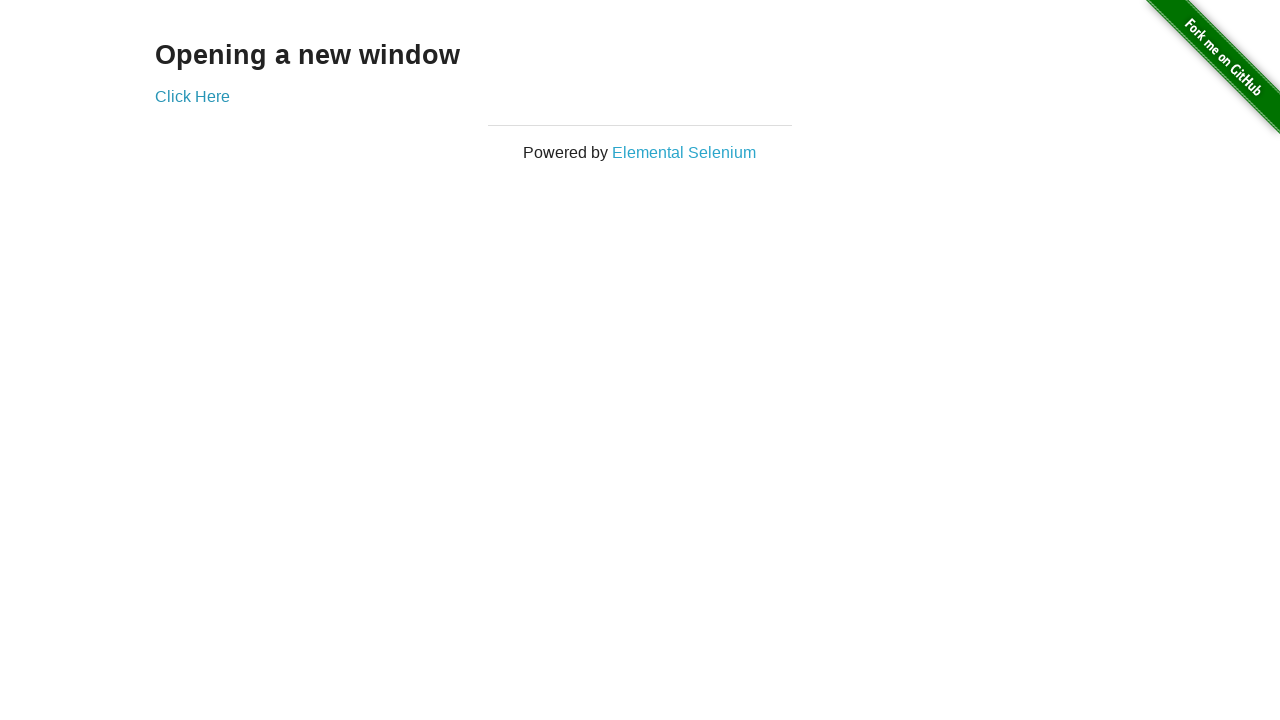

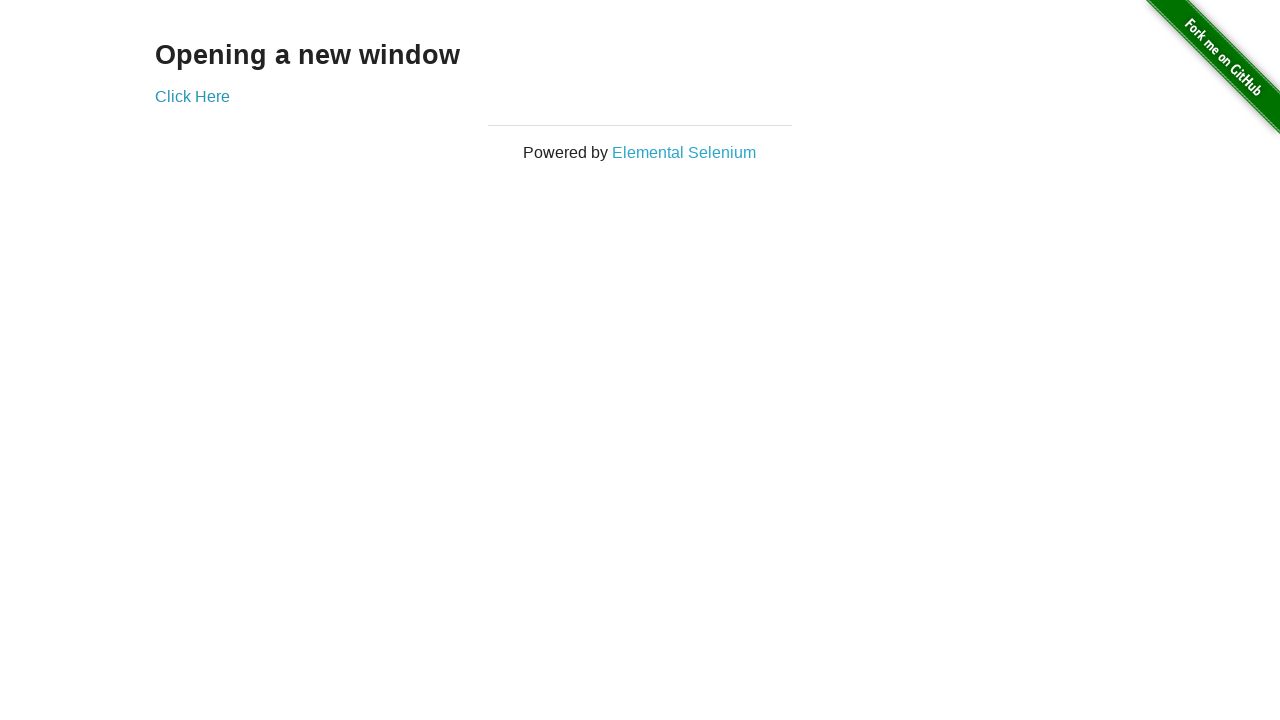